Tests DuckDuckGo search functionality by entering a search query and verifying the page title updates to reflect the search results.

Starting URL: http://www.duckduckgo.com

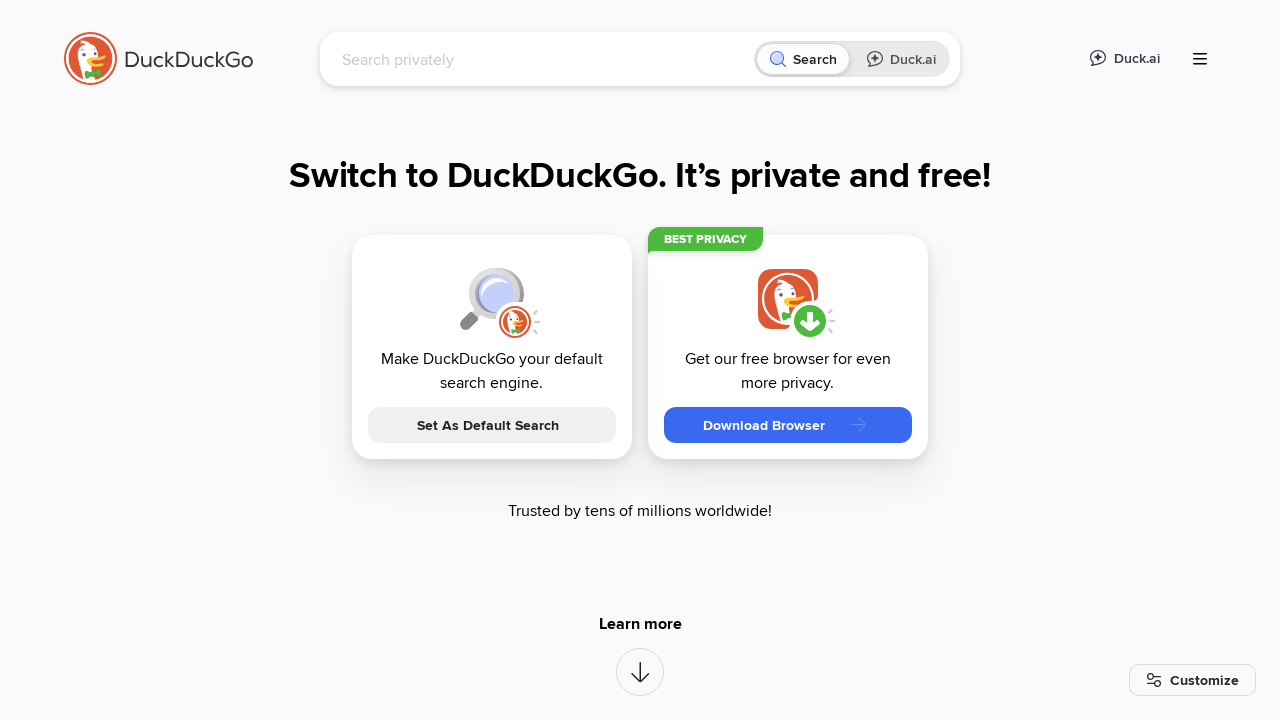

Filled search box with query 'BrowserStack' on input[name='q']
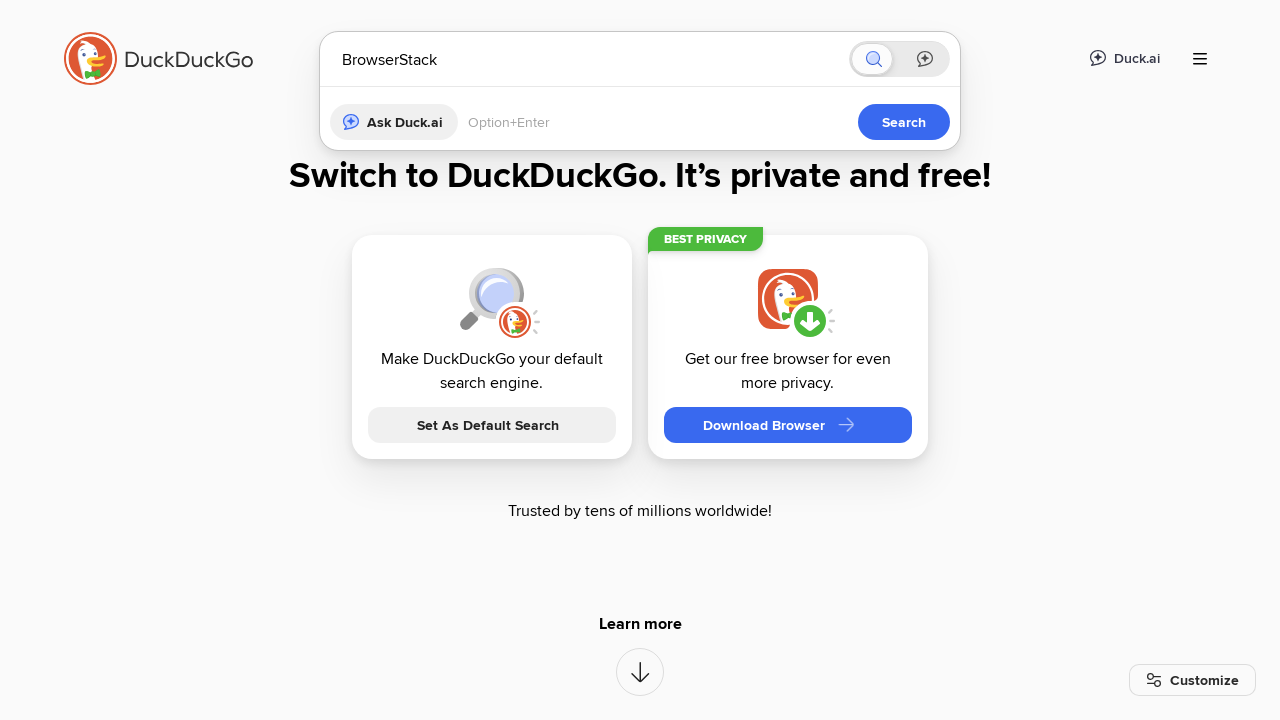

Pressed Enter to submit the search query on input[name='q']
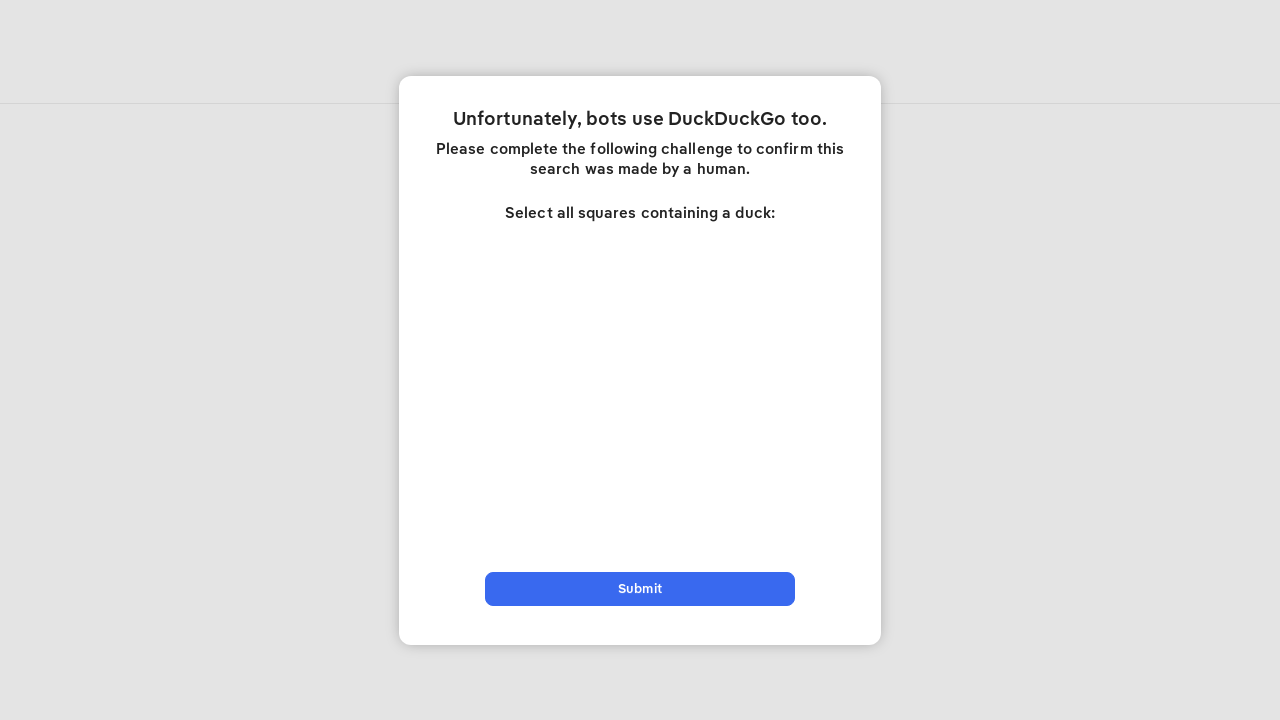

Page title updated to reflect search results for 'BrowserStack'
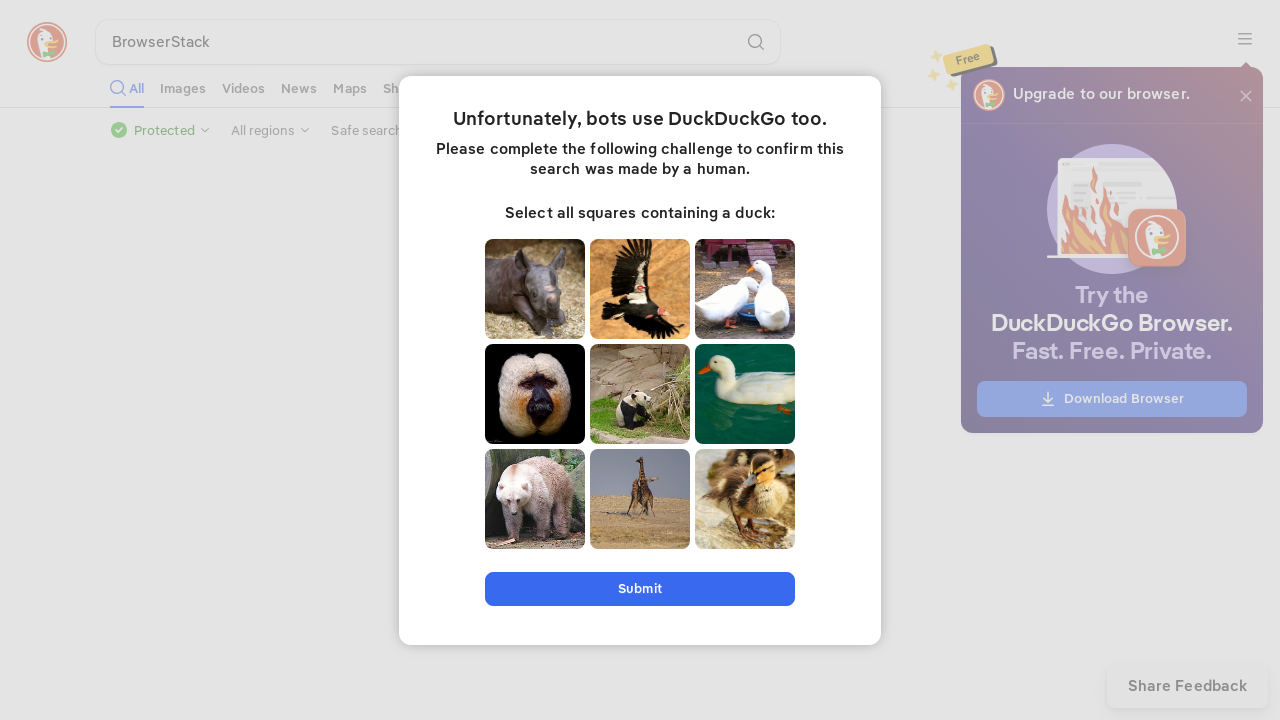

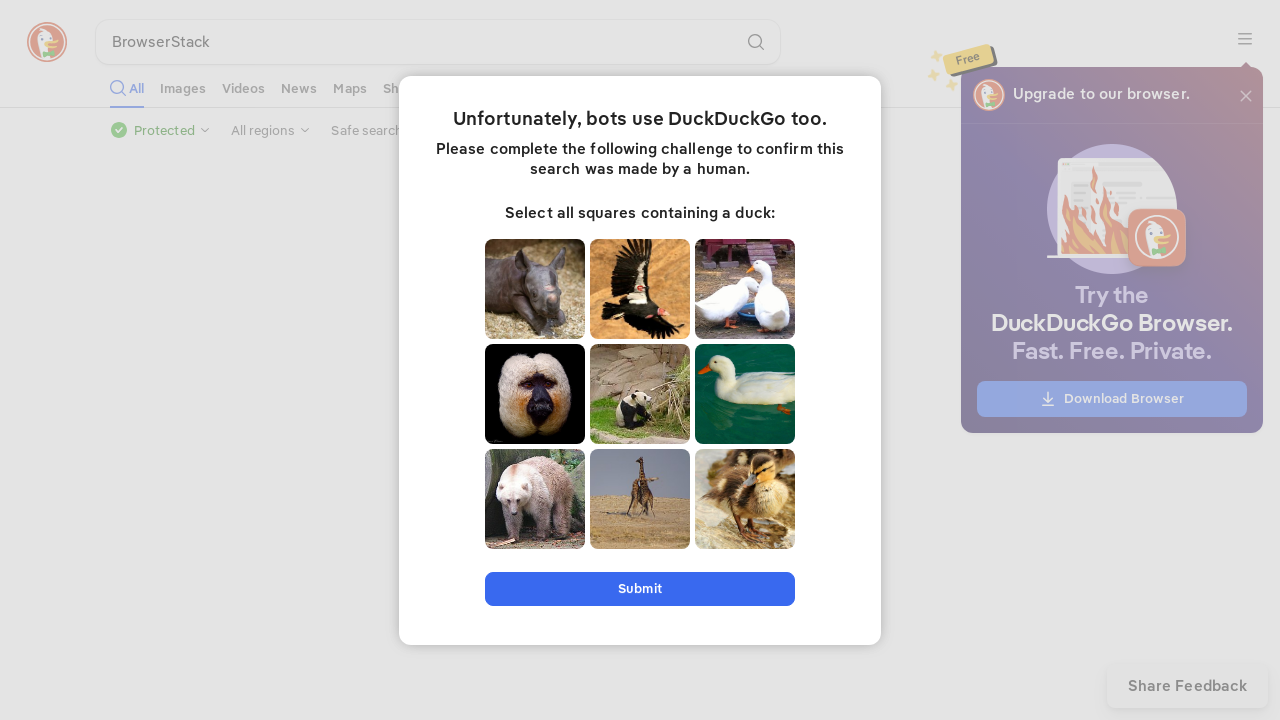